Navigates to a offers page and verifies that the table with product data is loaded and accessible

Starting URL: https://rahulshettyacademy.com/seleniumPractise/#/offers

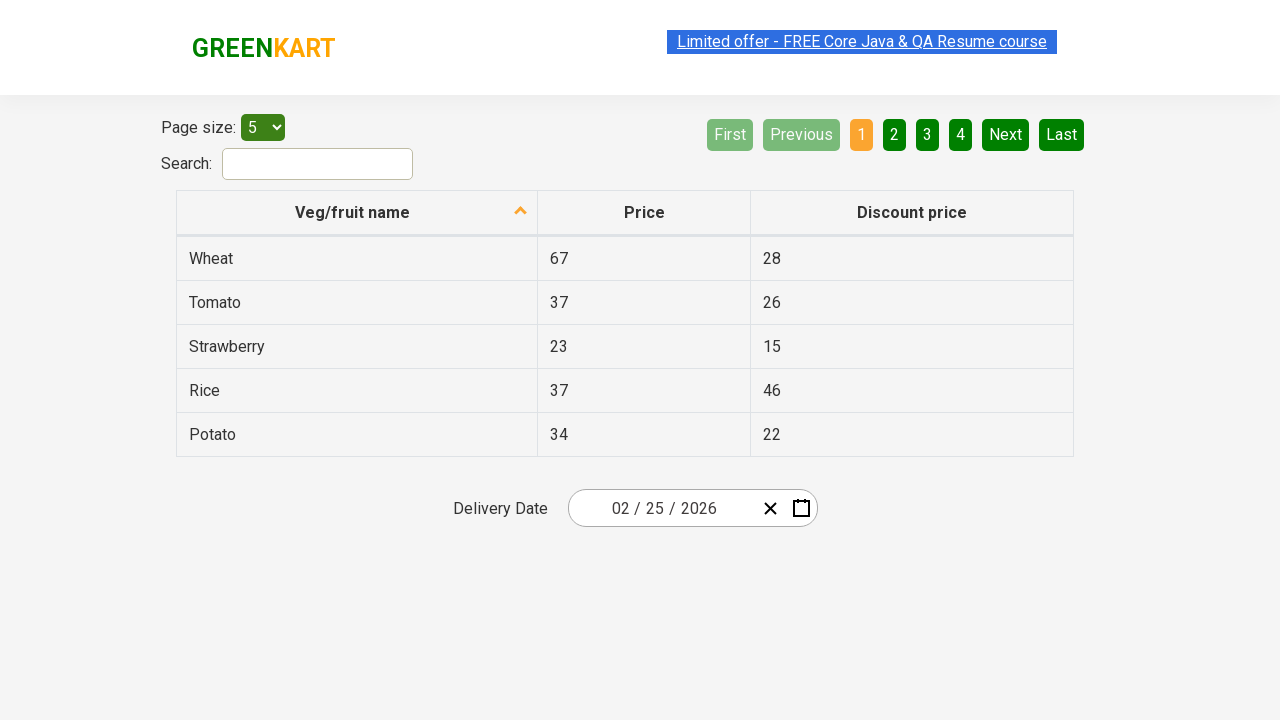

Navigated to offers page
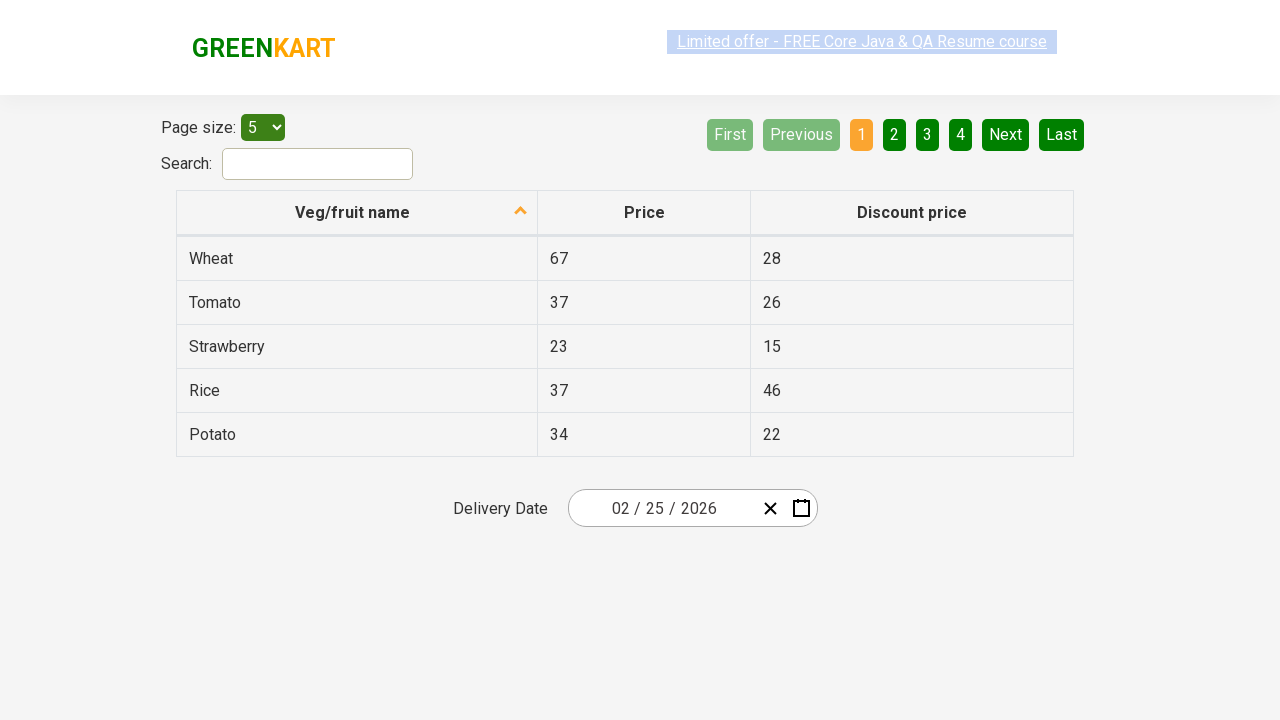

Waited for table with product data to load
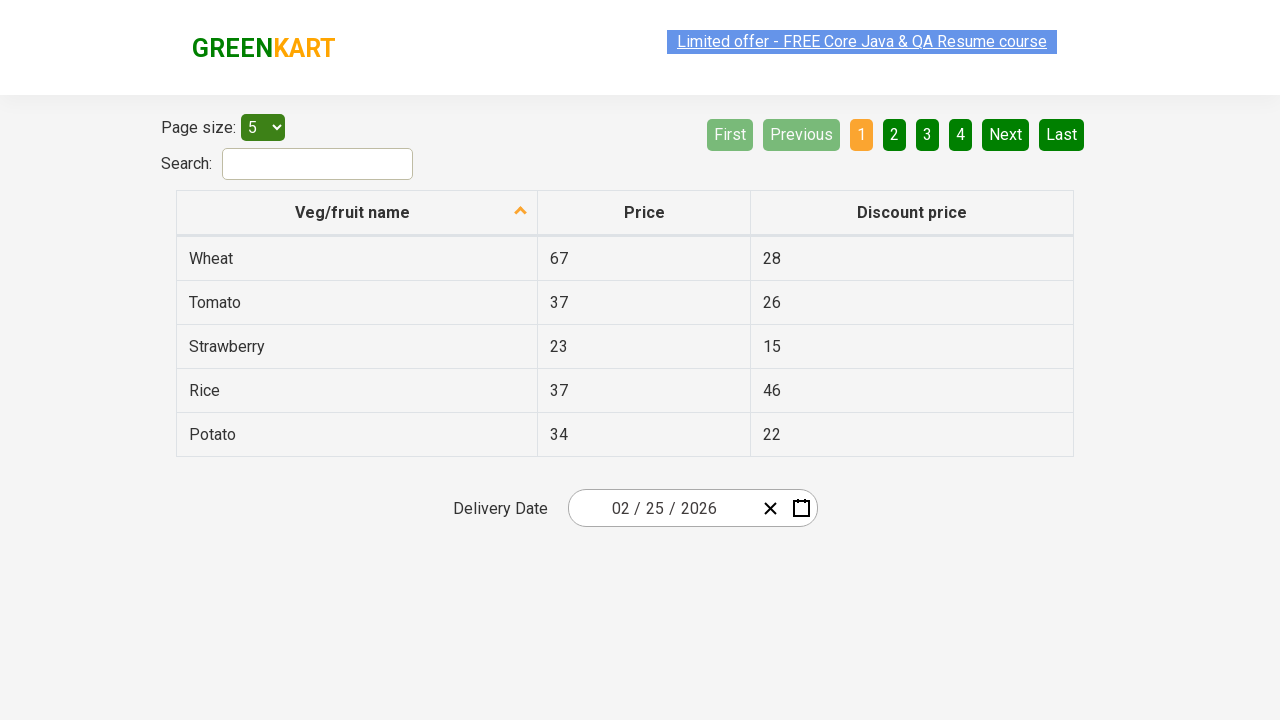

Retrieved all cells from second column of table
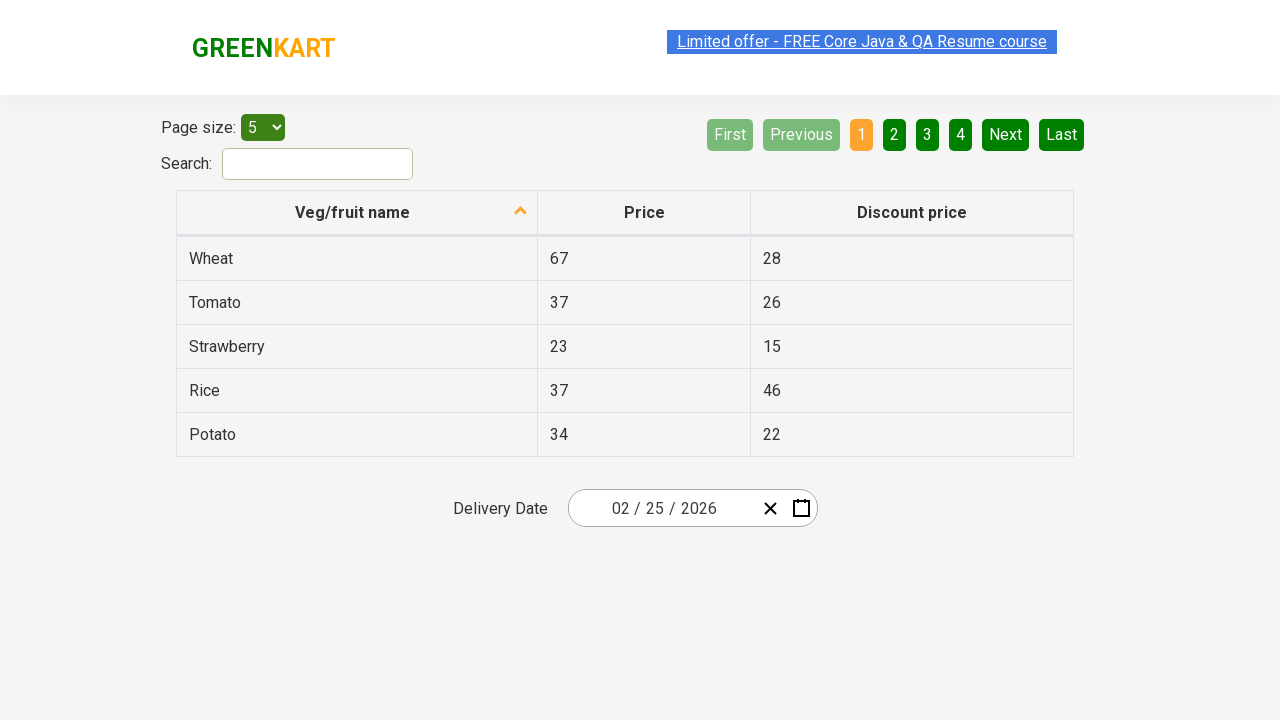

Verified that table contains data rows
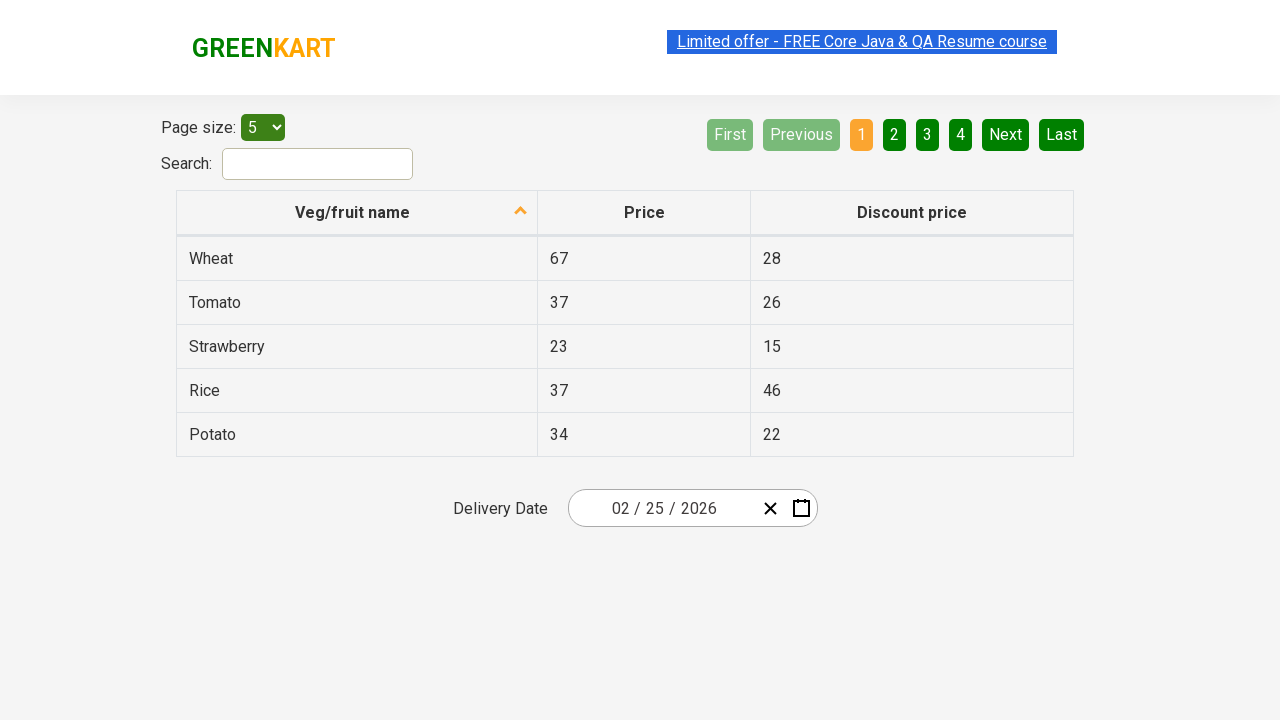

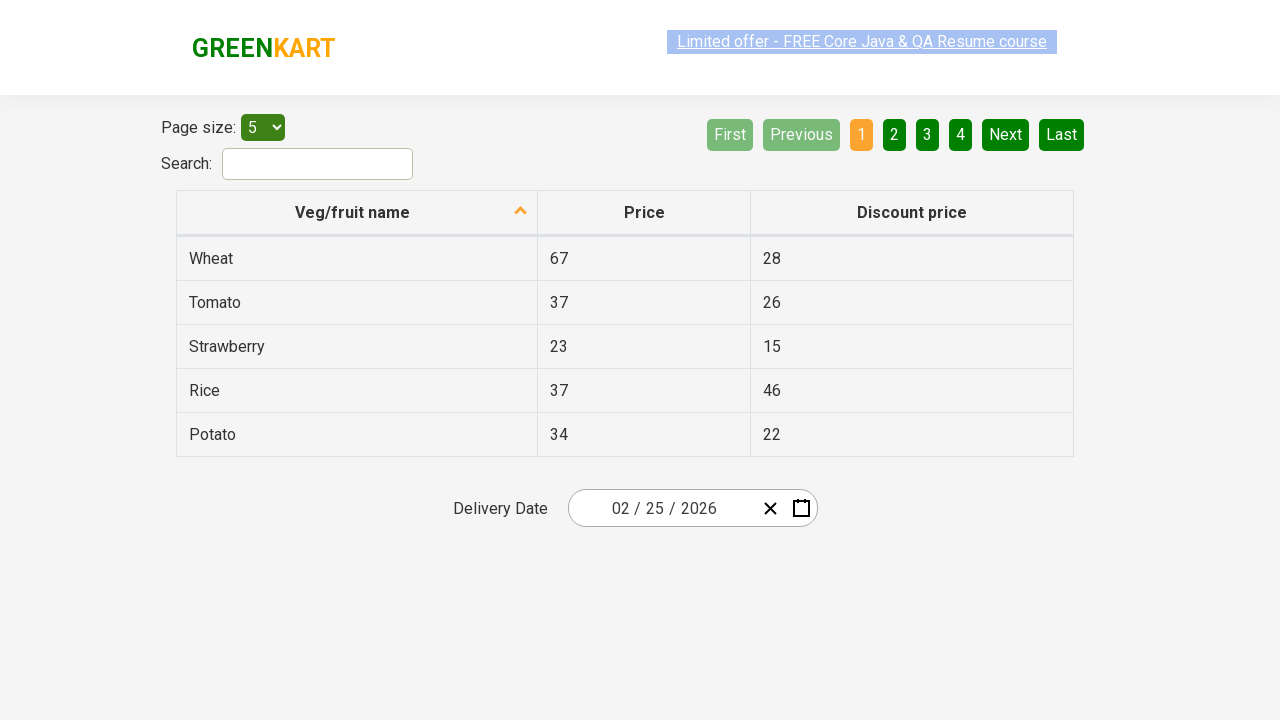